Tests that the currently applied filter is highlighted with selected class

Starting URL: https://demo.playwright.dev/todomvc

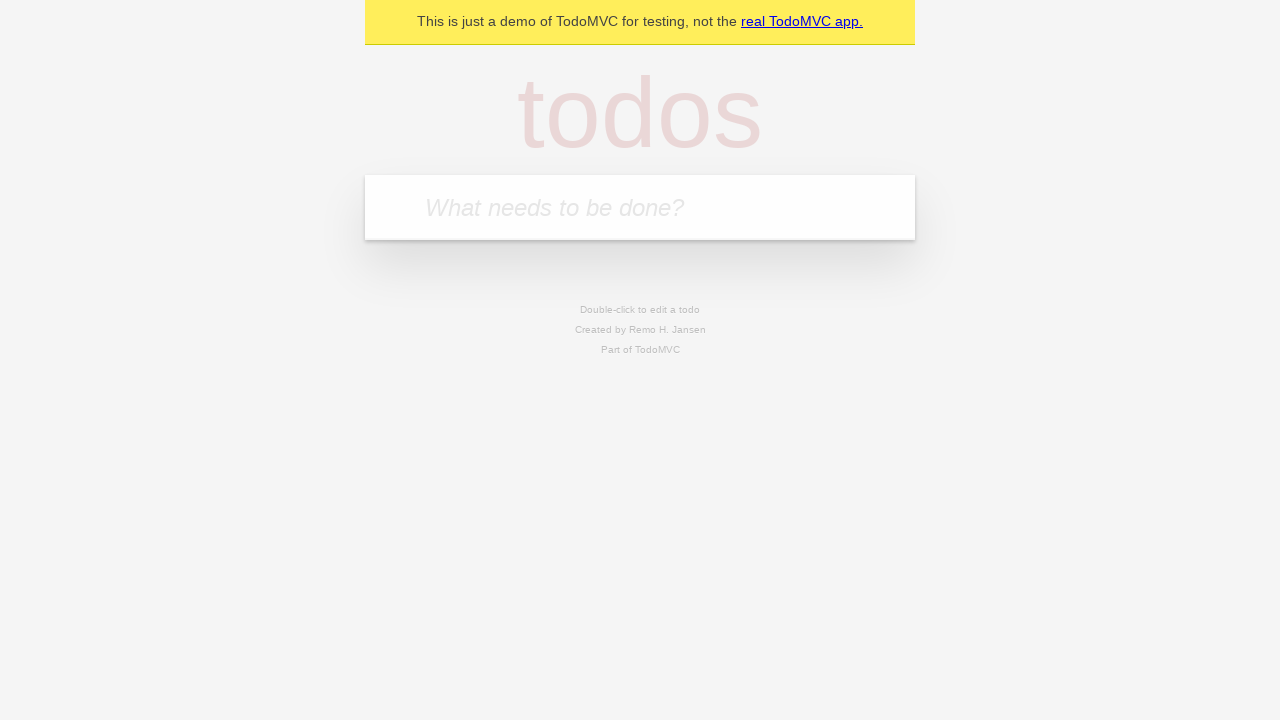

Filled todo input with 'buy some cheese' on internal:attr=[placeholder="What needs to be done?"i]
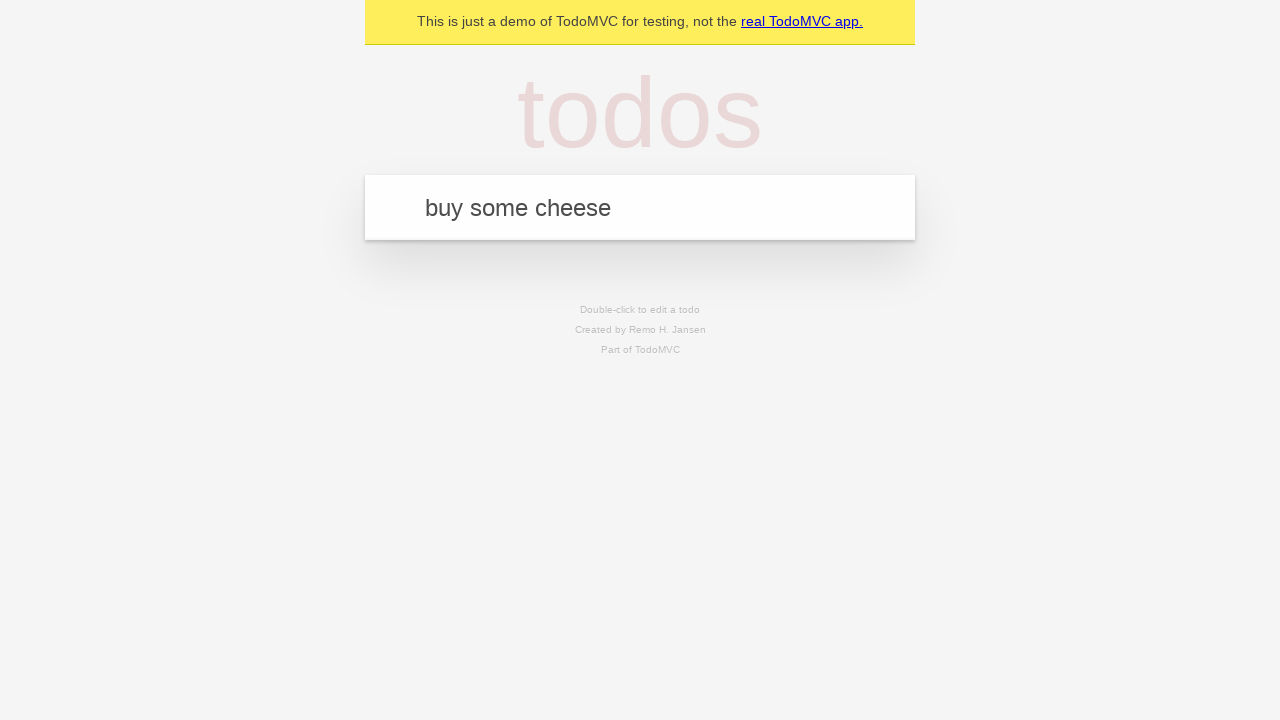

Pressed Enter to create todo 'buy some cheese' on internal:attr=[placeholder="What needs to be done?"i]
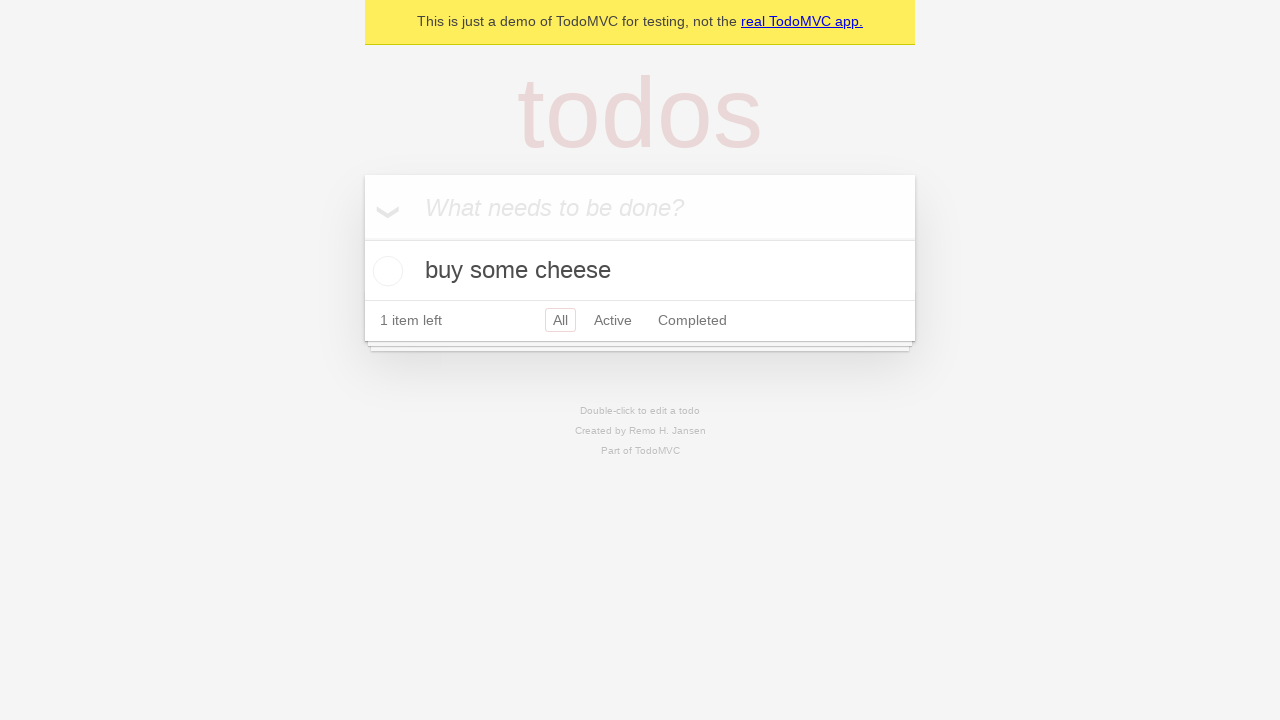

Filled todo input with 'feed the cat' on internal:attr=[placeholder="What needs to be done?"i]
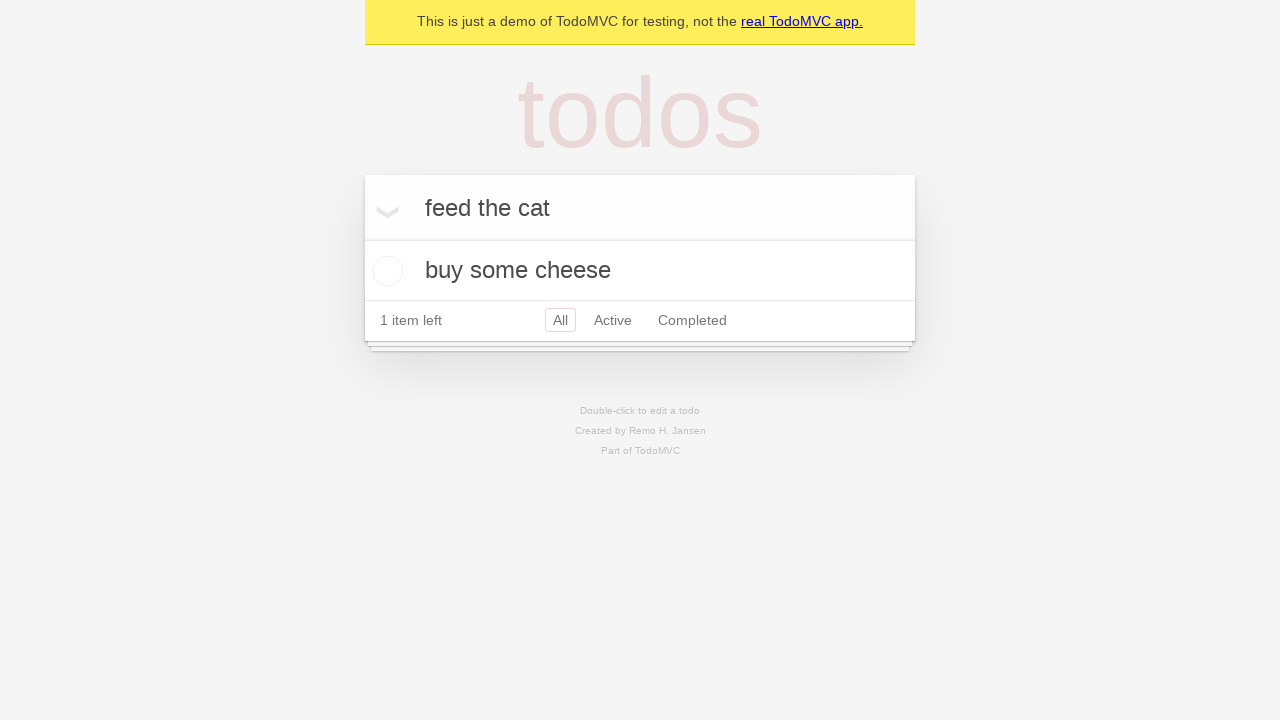

Pressed Enter to create todo 'feed the cat' on internal:attr=[placeholder="What needs to be done?"i]
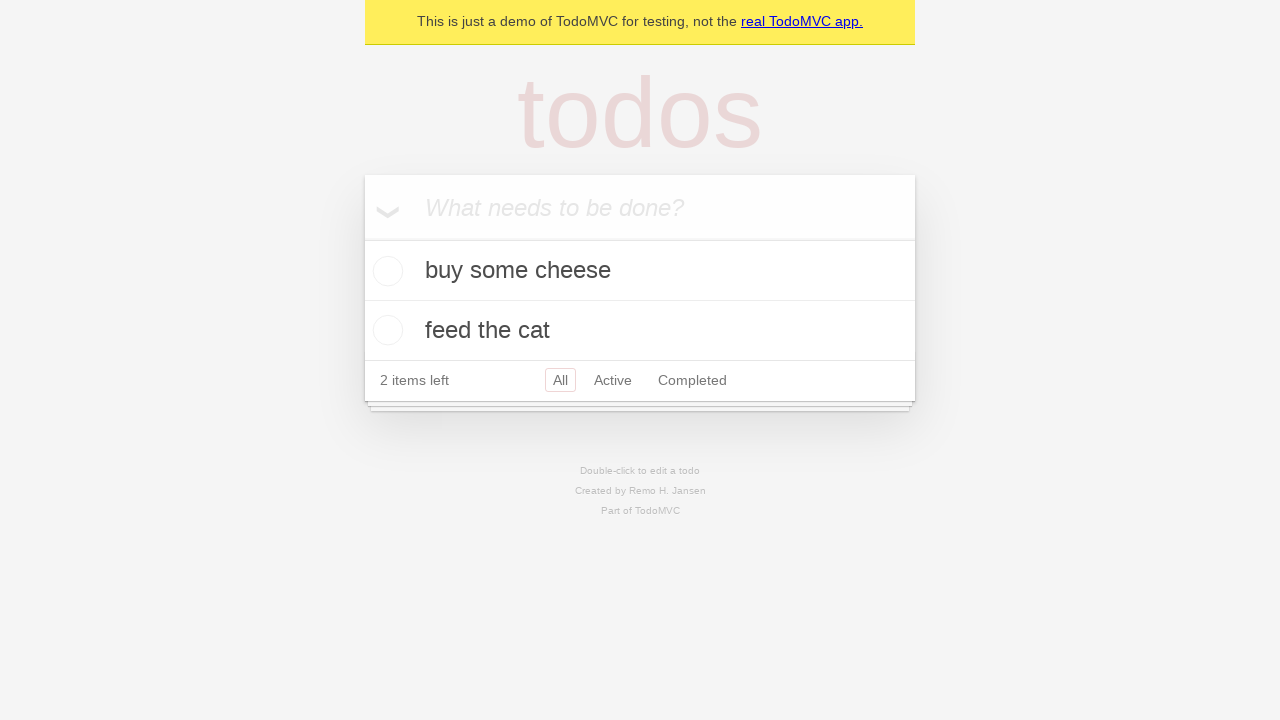

Filled todo input with 'book a doctors appointment' on internal:attr=[placeholder="What needs to be done?"i]
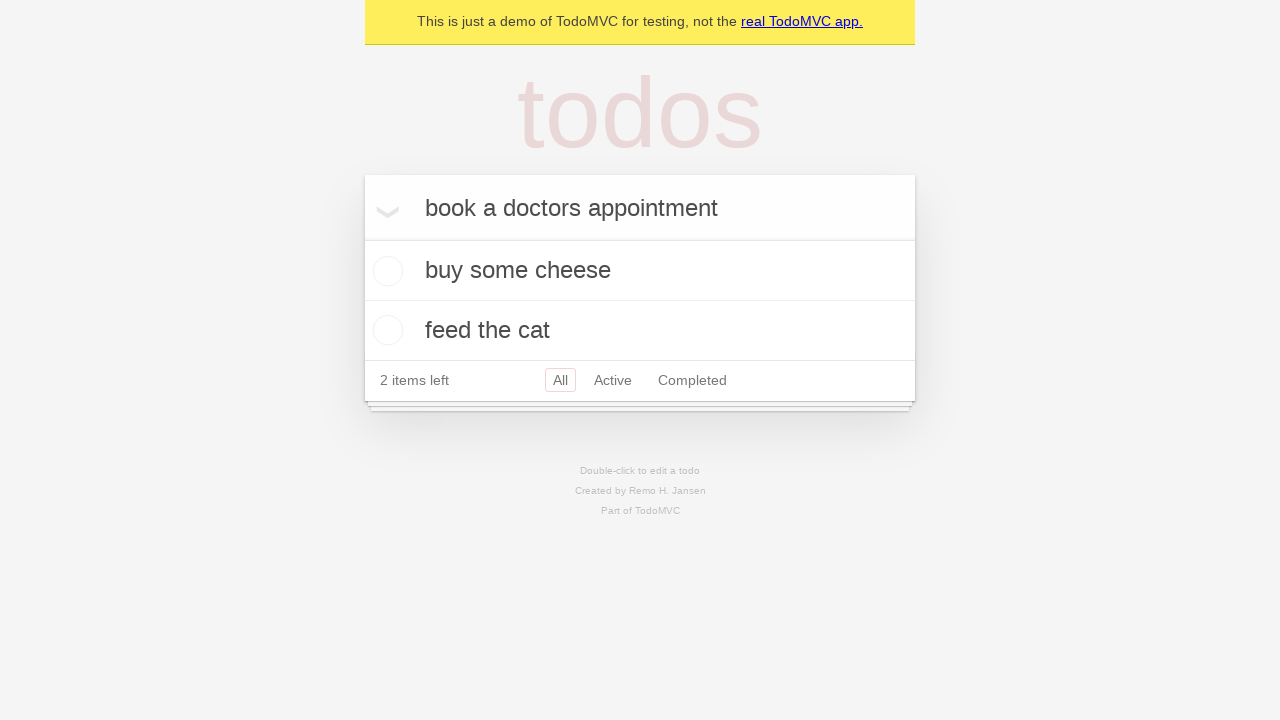

Pressed Enter to create todo 'book a doctors appointment' on internal:attr=[placeholder="What needs to be done?"i]
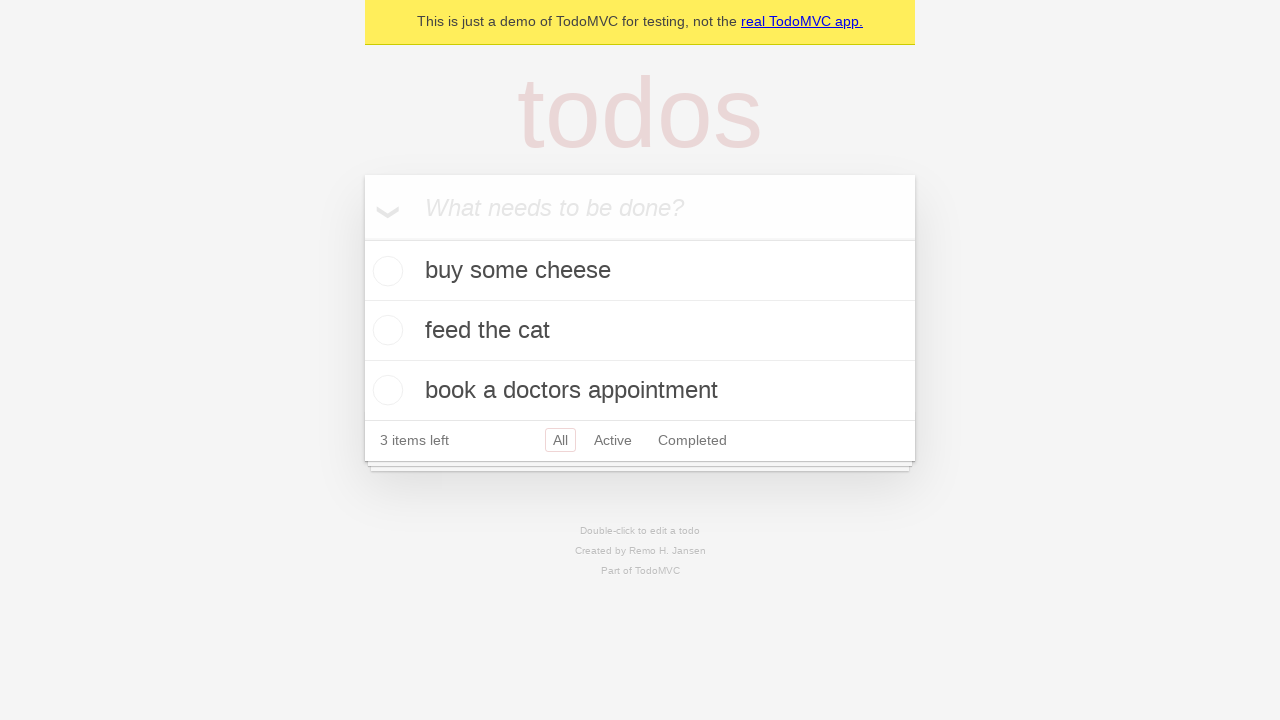

Verified 'All' filter link has selected class initially
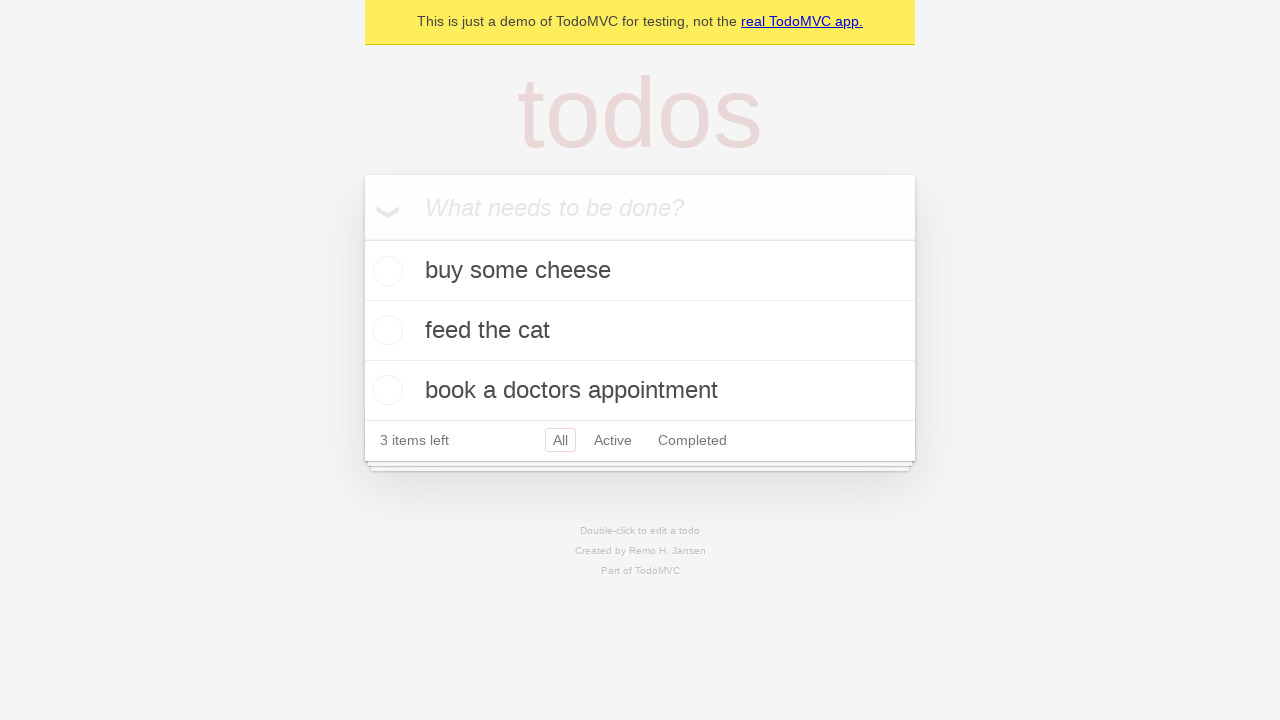

Clicked 'Active' filter link at (613, 440) on internal:role=link[name="Active"i]
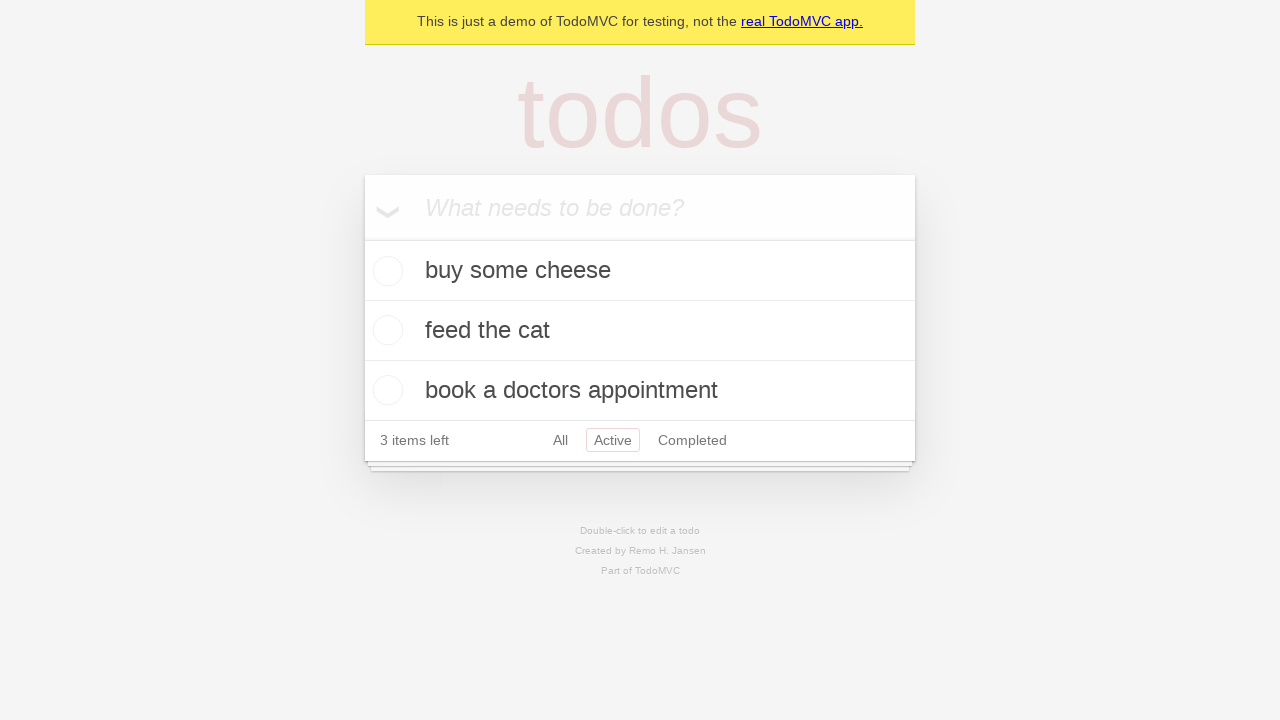

Verified 'Active' filter link has selected class
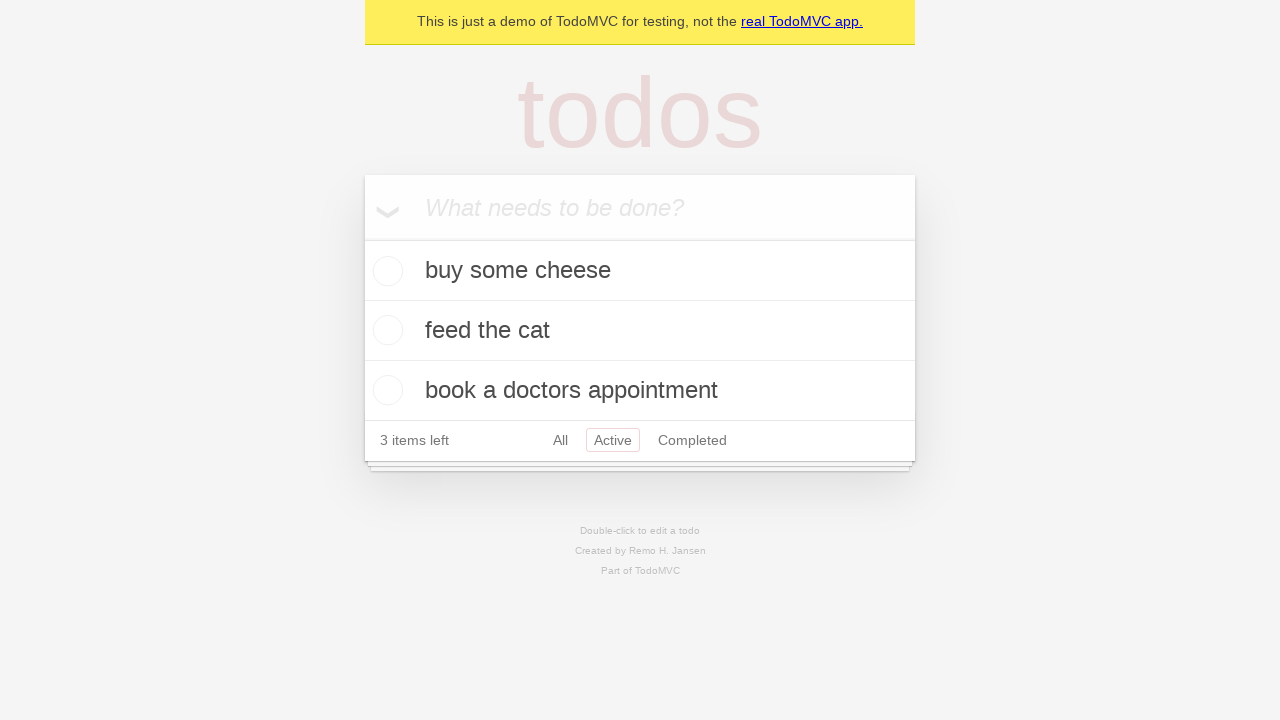

Clicked 'Completed' filter link at (692, 440) on internal:role=link[name="Completed"i]
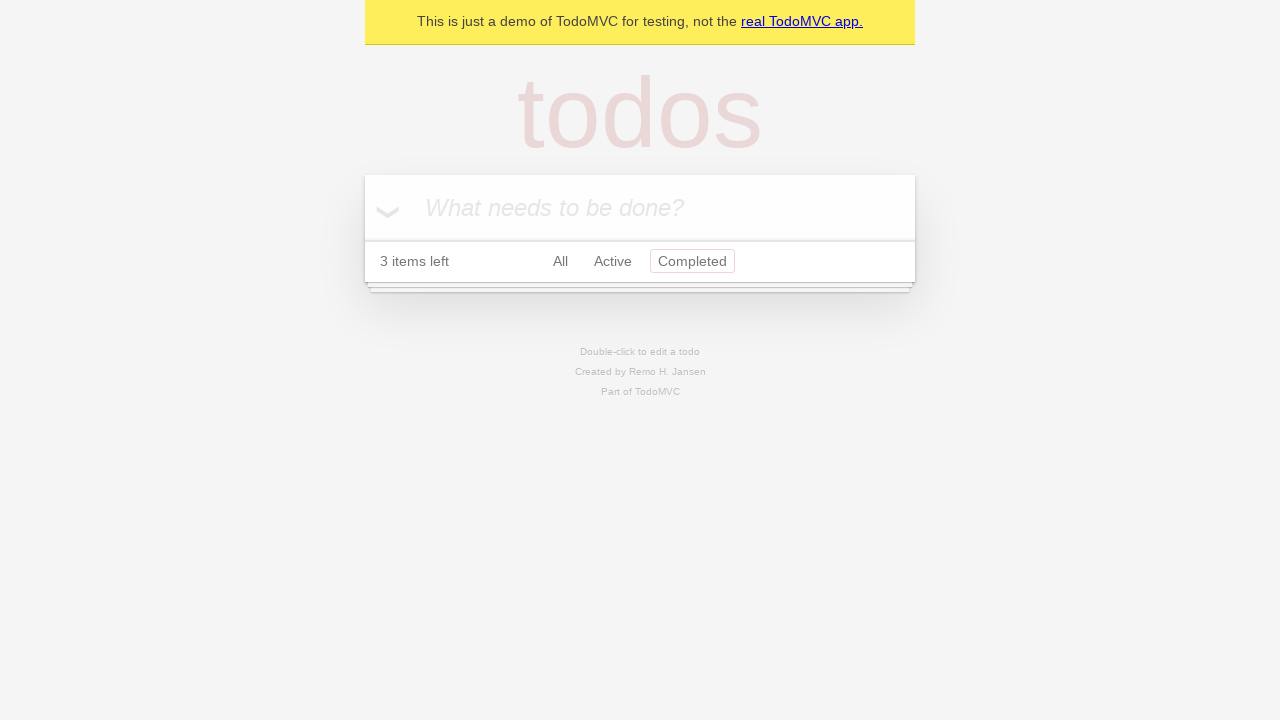

Verified 'Completed' filter link has selected class
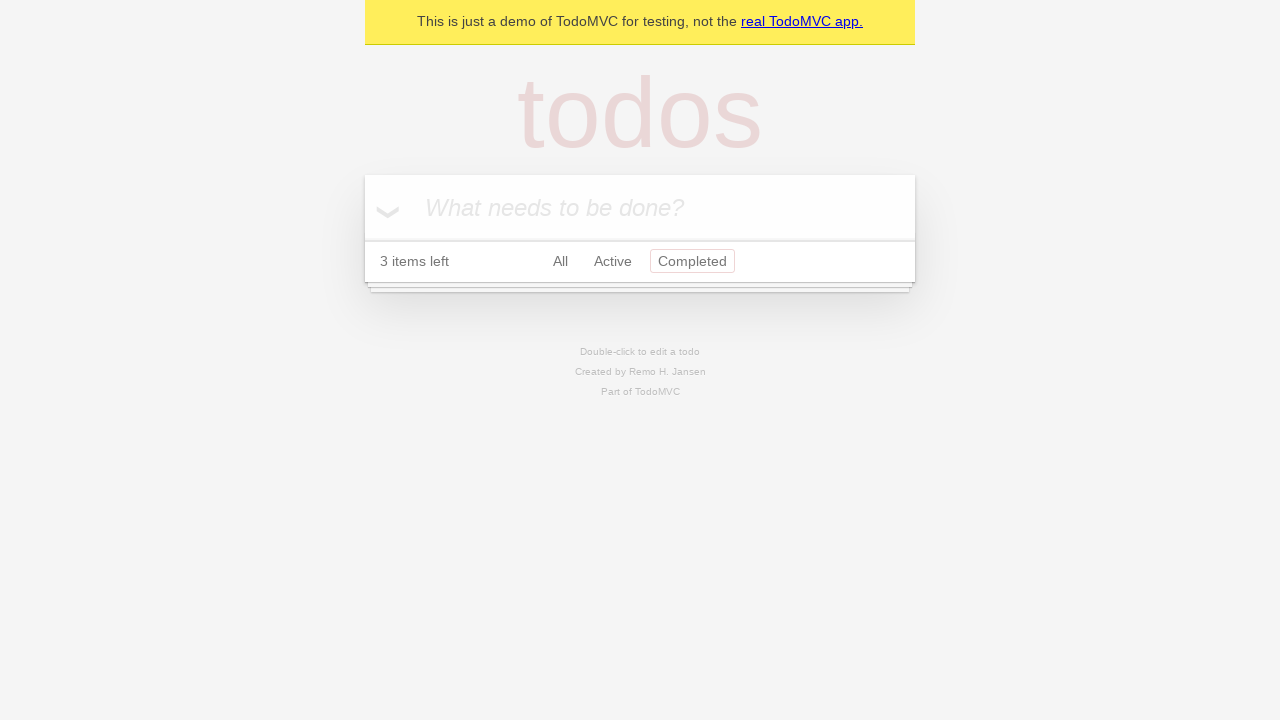

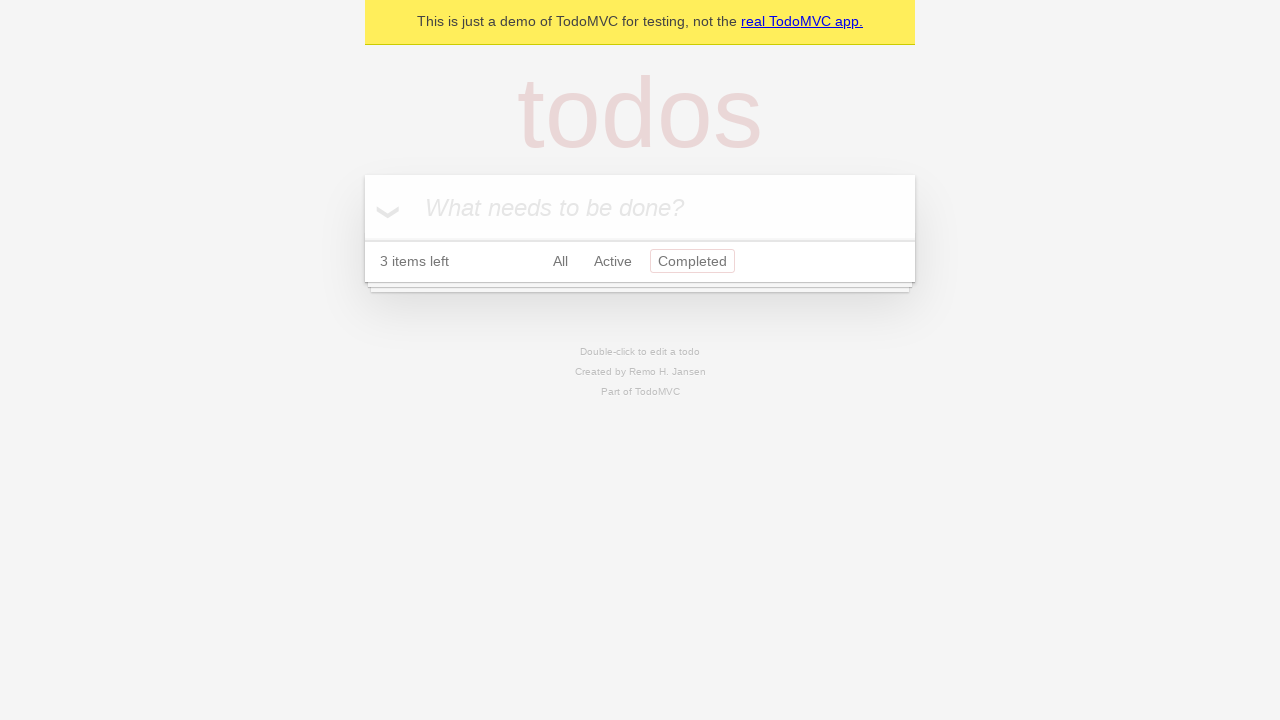